Tests browser window resizing operations by maximizing, minimizing, going fullscreen, and setting specific dimensions

Starting URL: https://www.selenium.dev/

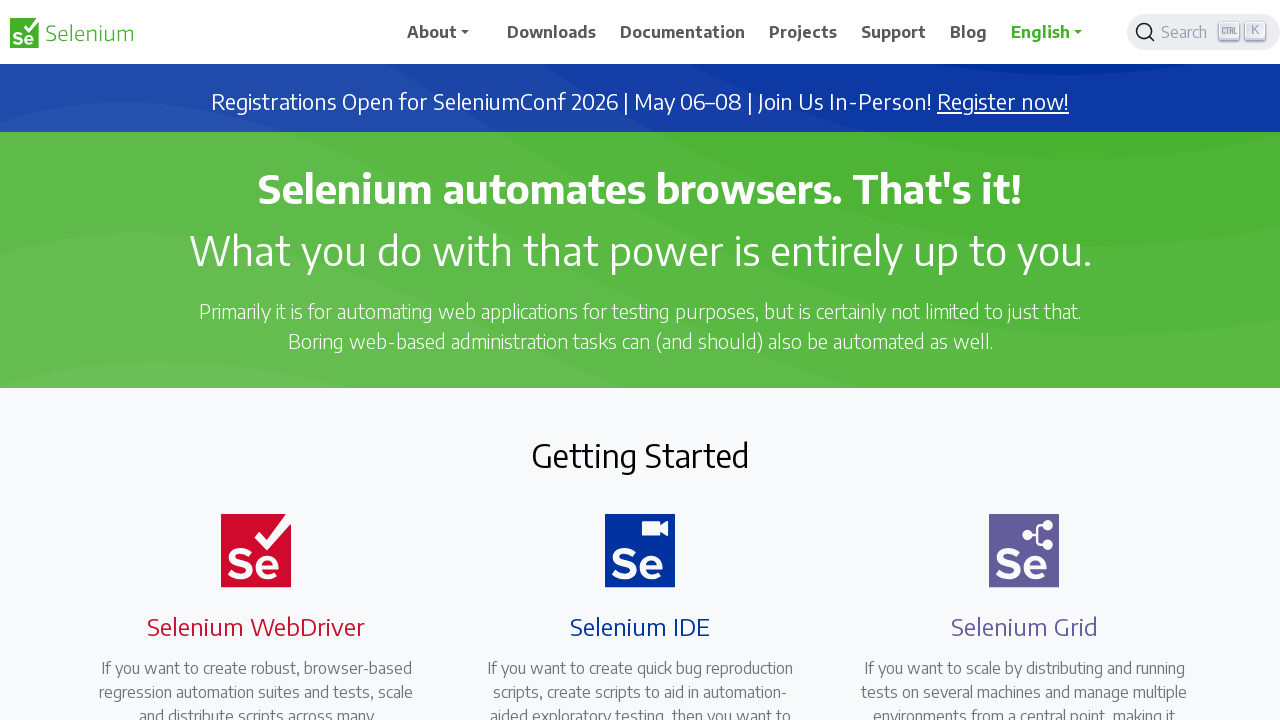

Set viewport to maximum size (1920x1080)
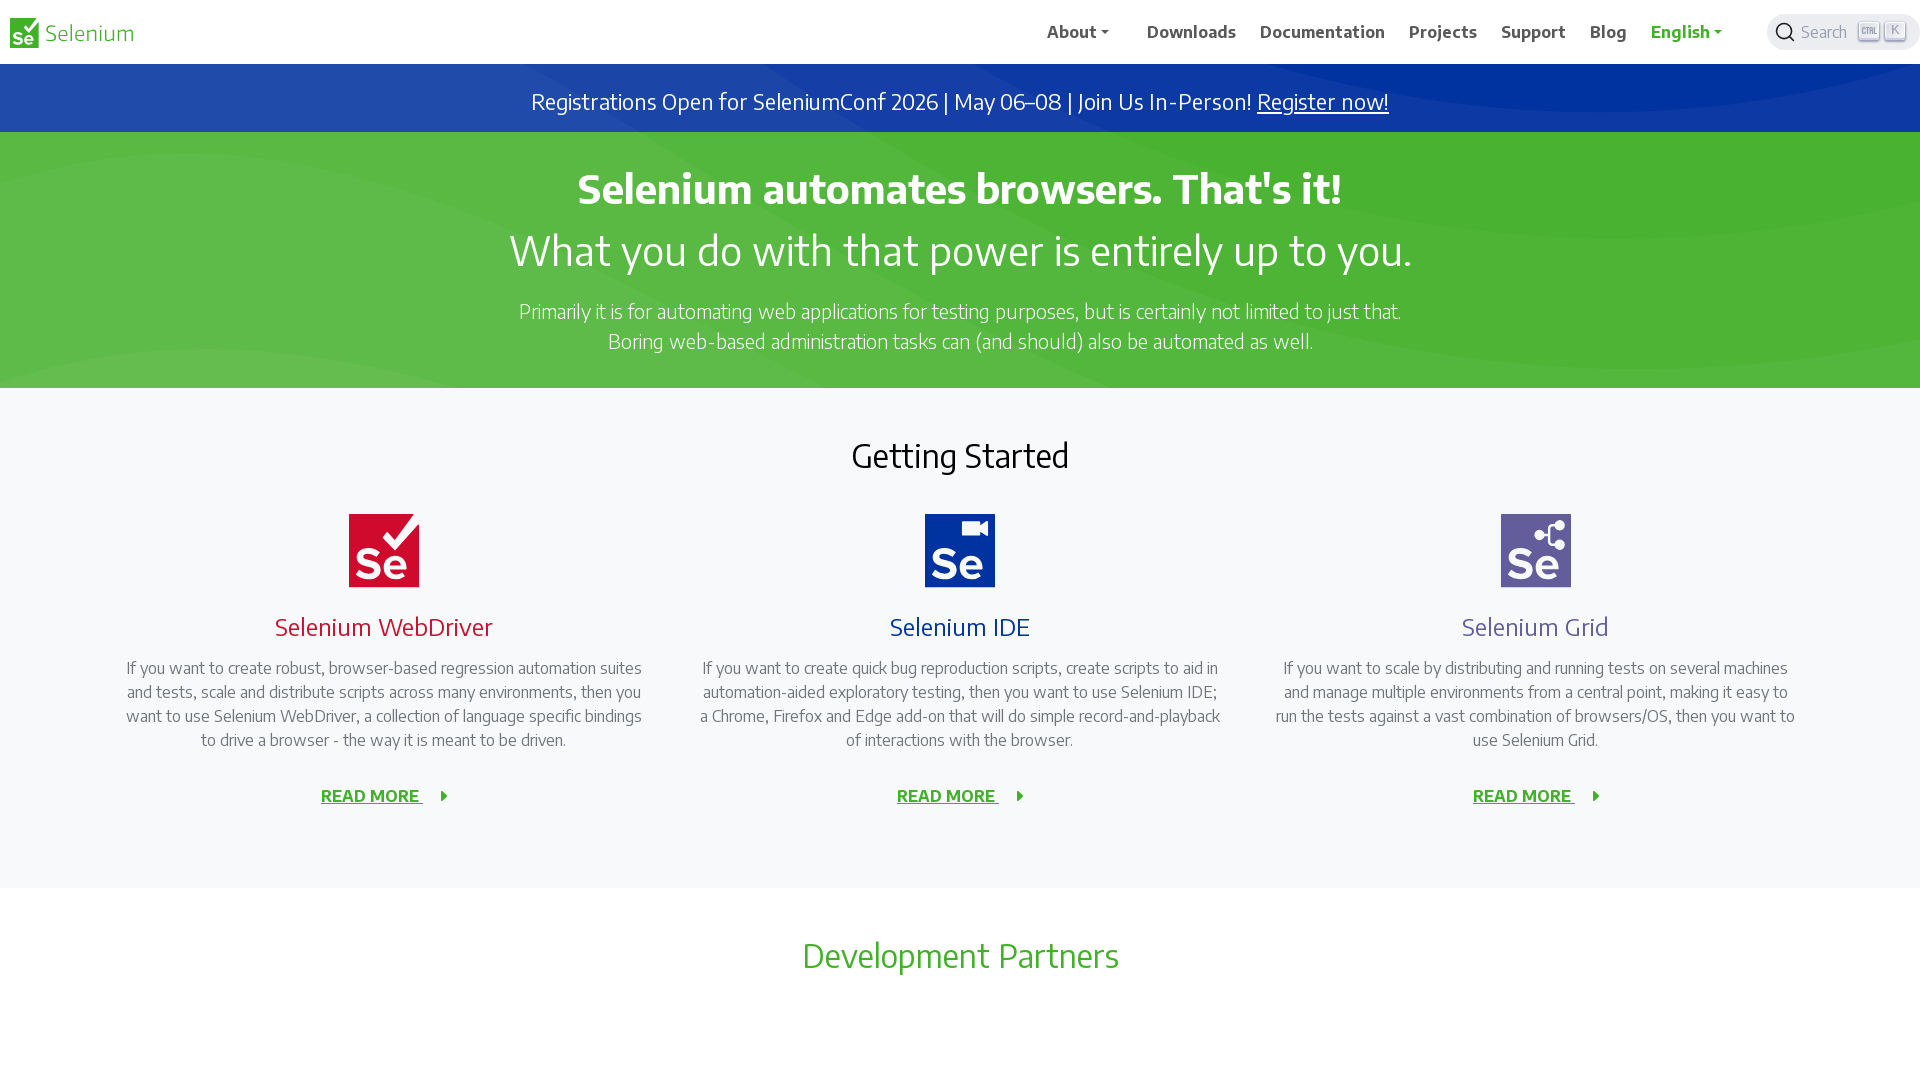

Waited 3 seconds after maximizing viewport
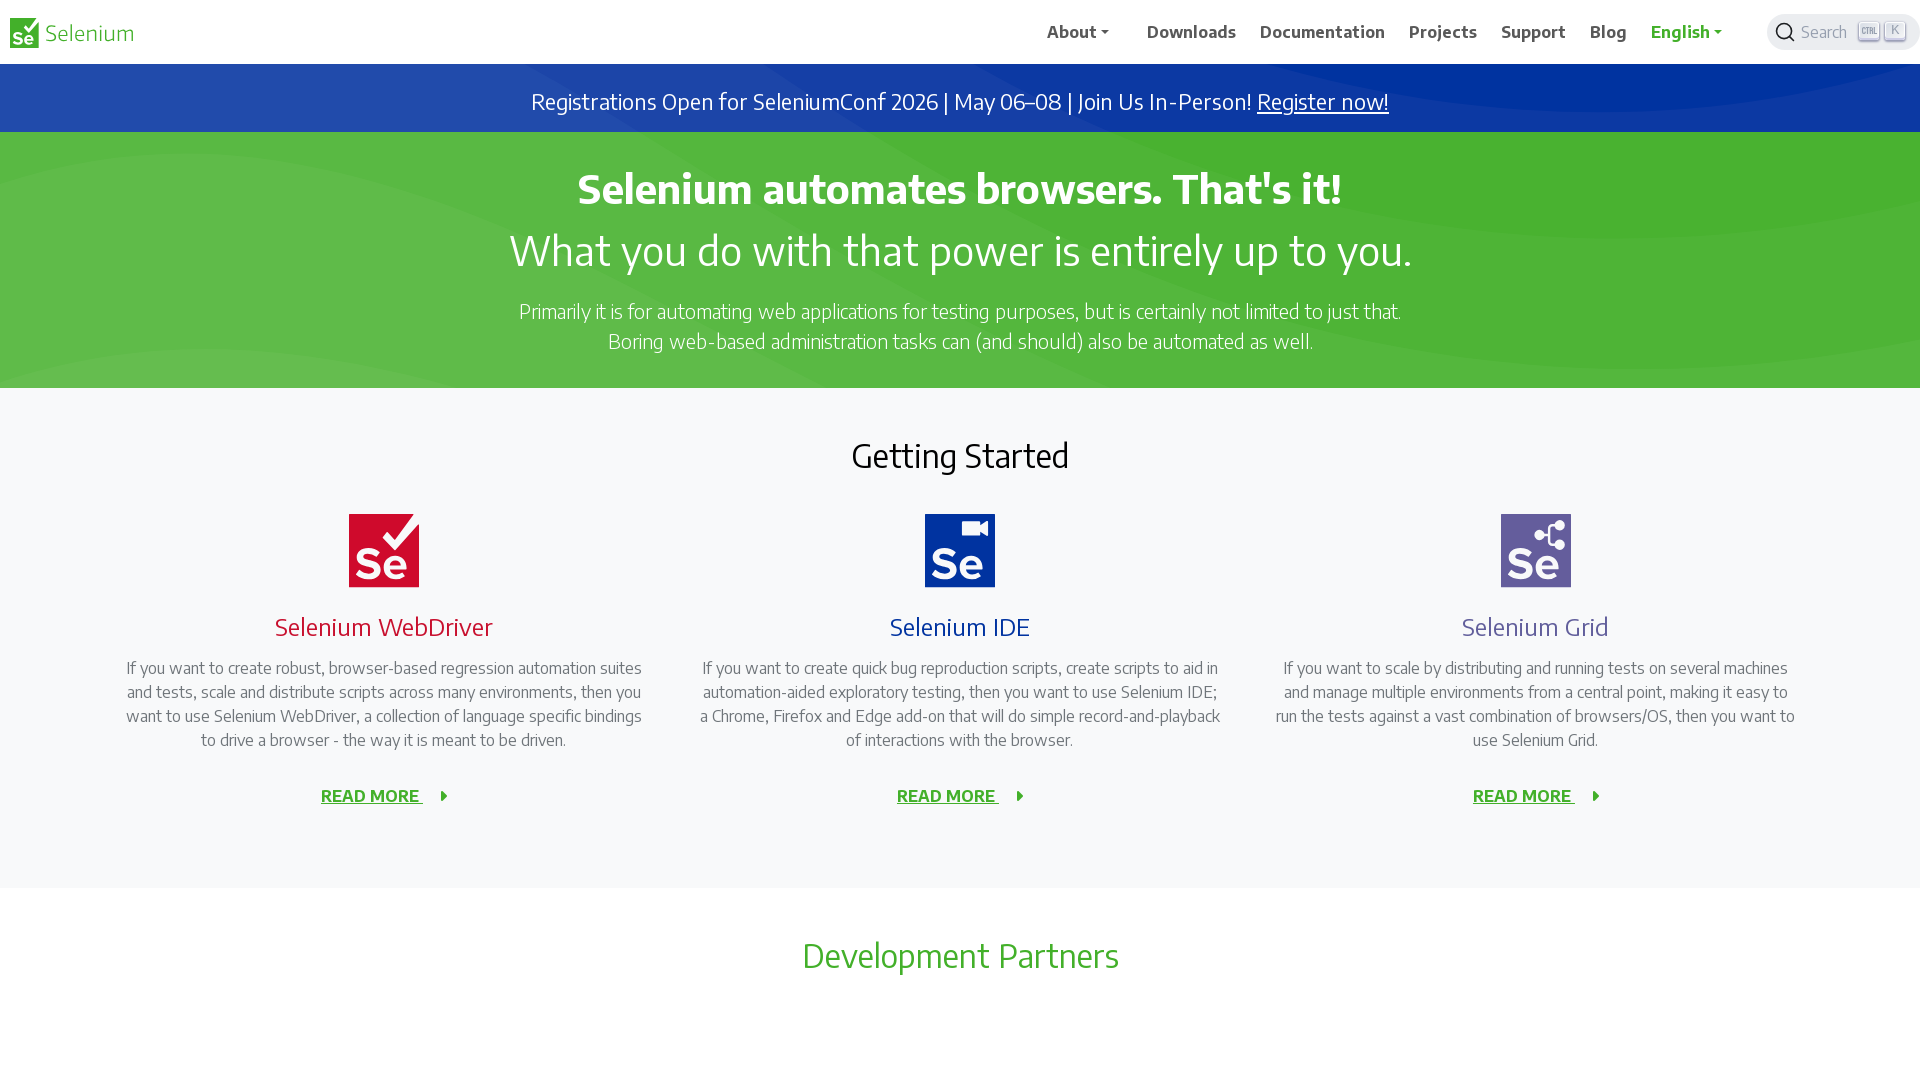

Set viewport to minimized size (100x100)
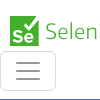

Waited 2 seconds after minimizing viewport
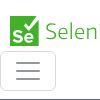

Set viewport to fullscreen size (1920x1080)
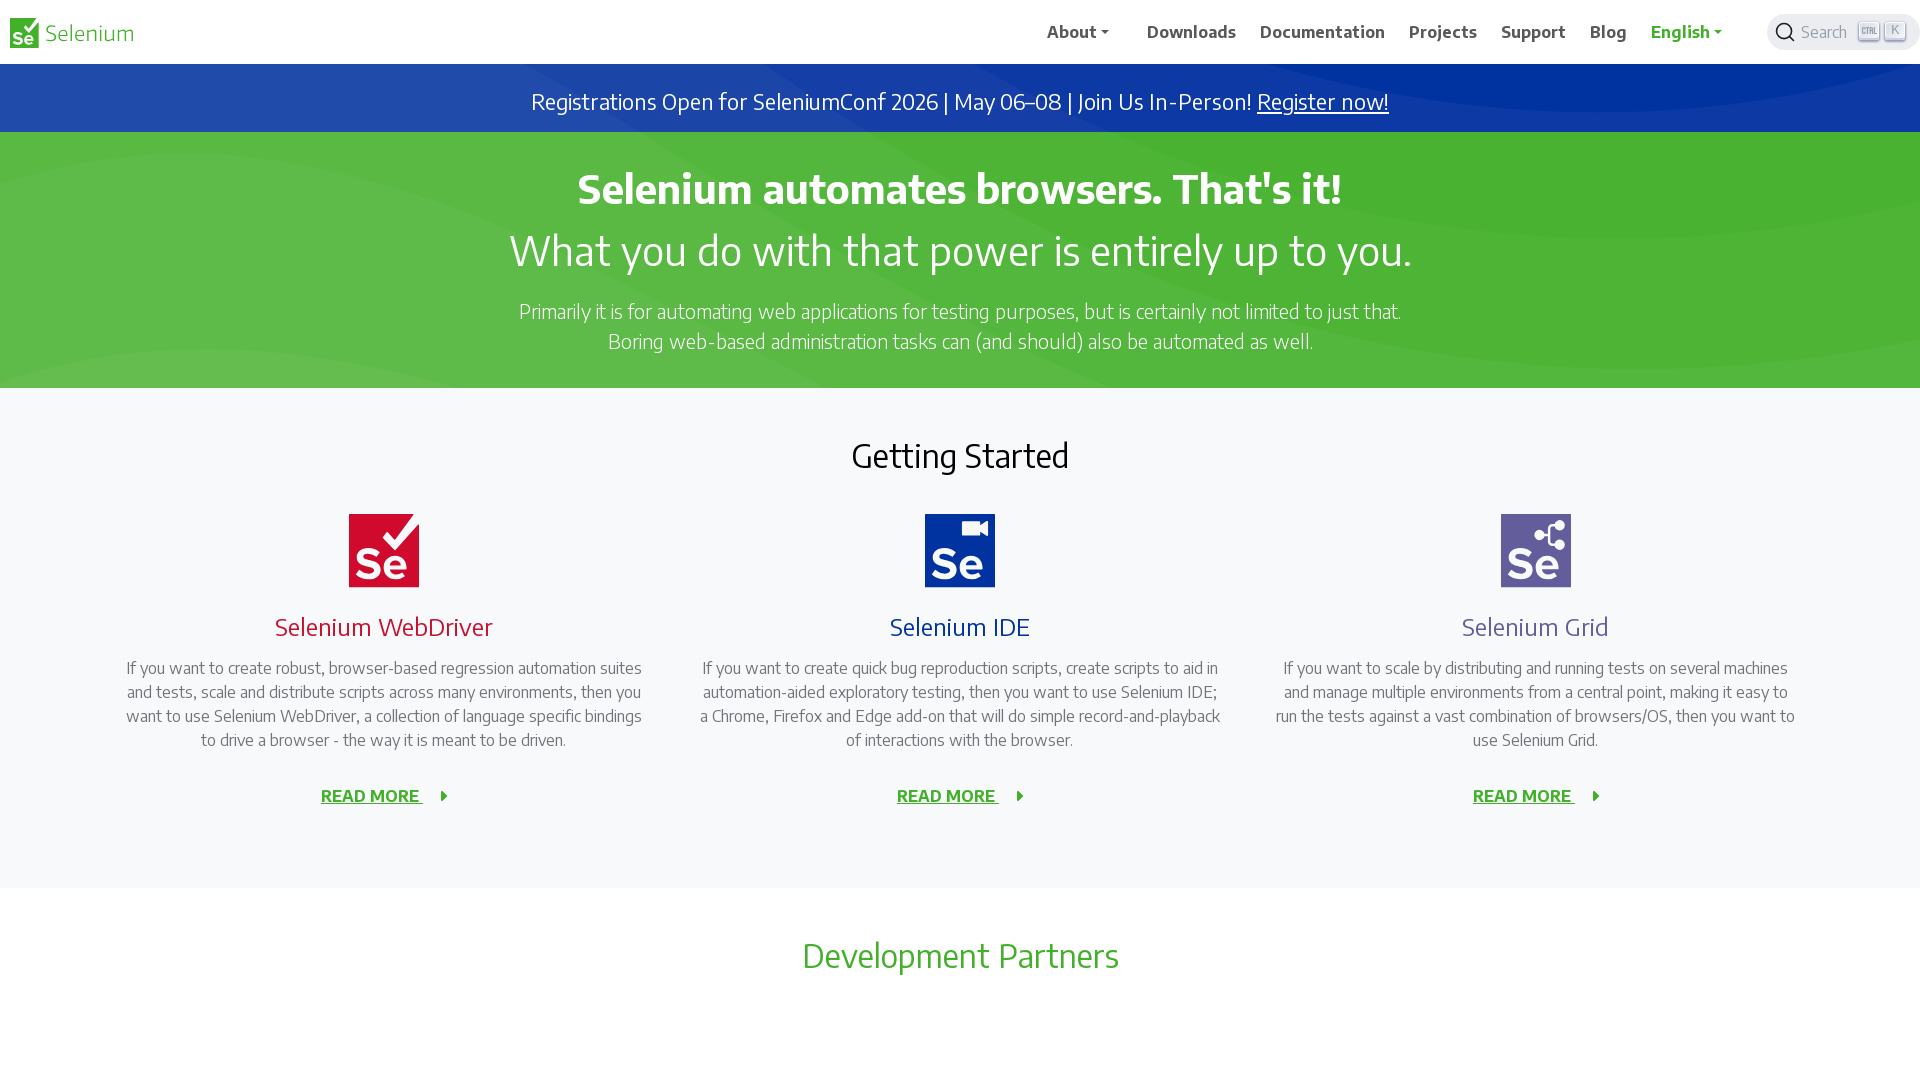

Waited 2 seconds after fullscreen viewport
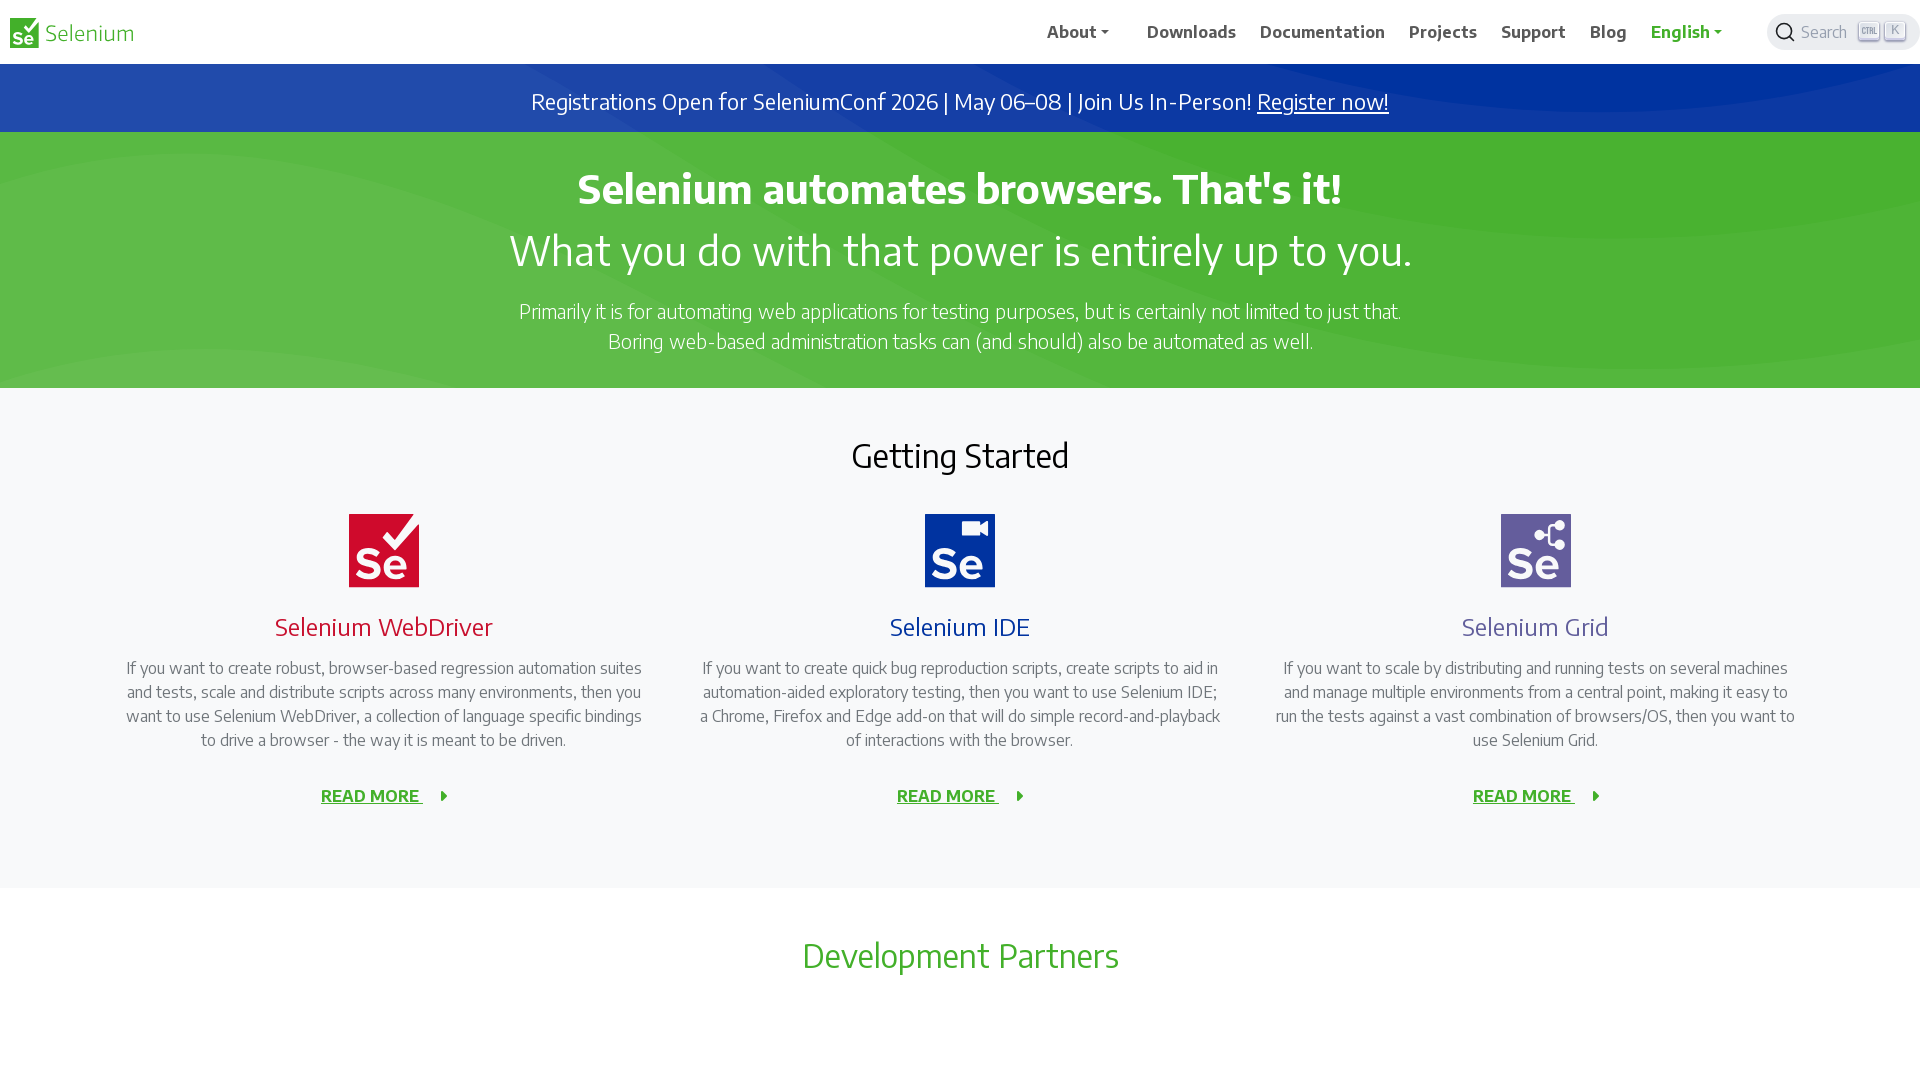

Set viewport to specific dimensions (400x500)
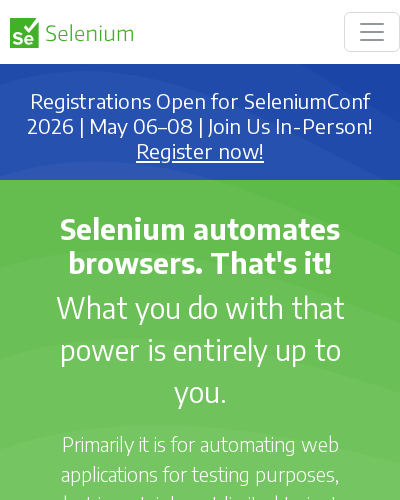

Waited 2 seconds after setting specific viewport dimensions
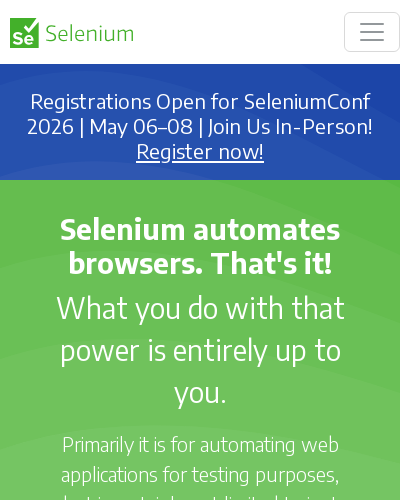

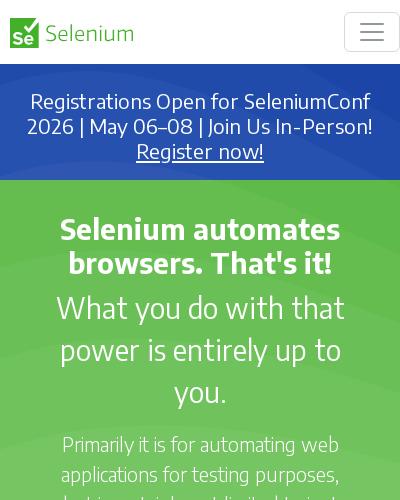